Tests right-click context menu by right-clicking a button, hovering over Quit option, and verifying hover state

Starting URL: http://swisnl.github.io/jQuery-contextMenu/demo.html

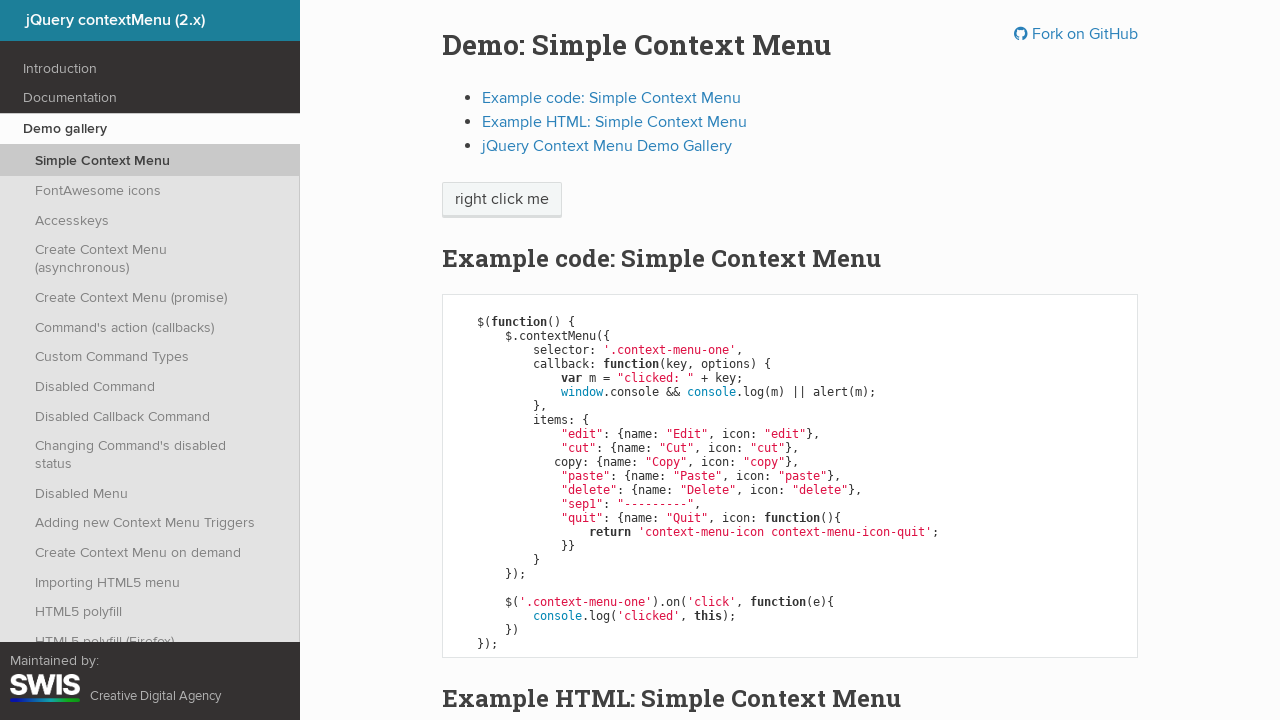

Right-clicked on 'right click me' button to open context menu at (502, 200) on //span[text()='right click me']
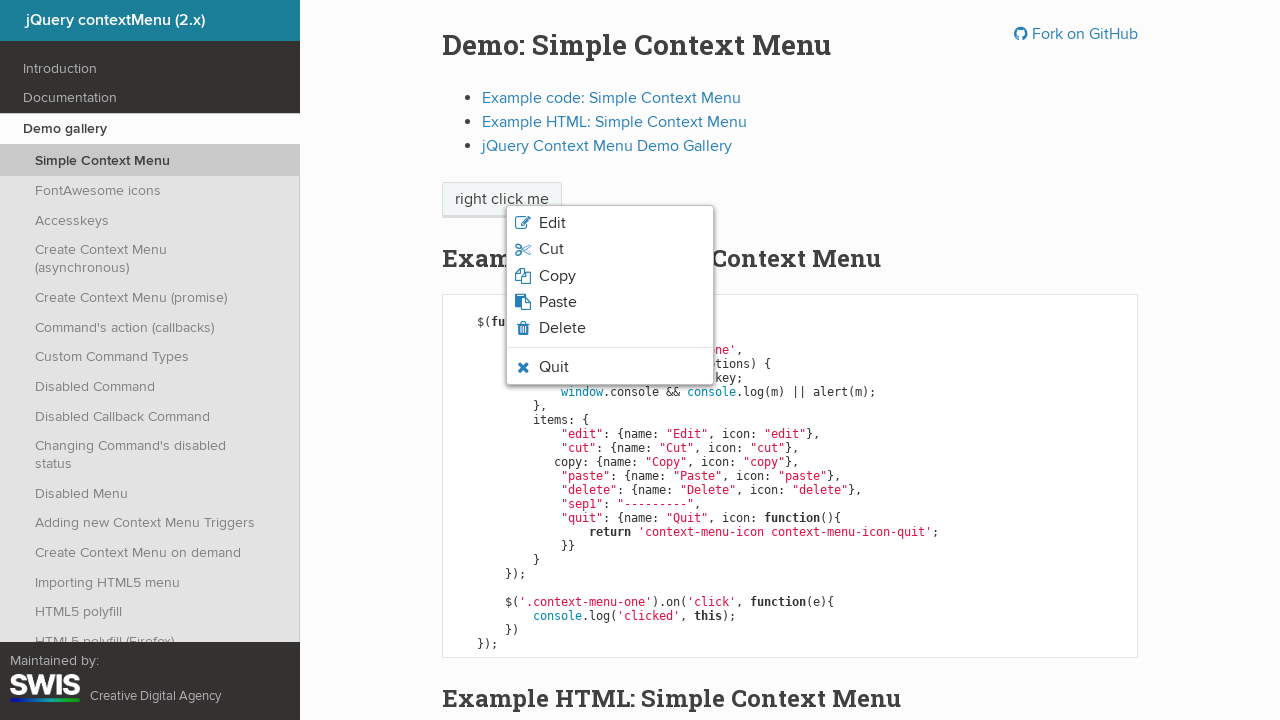

Hovered over Quit menu item at (610, 367) on .context-menu-icon-quit
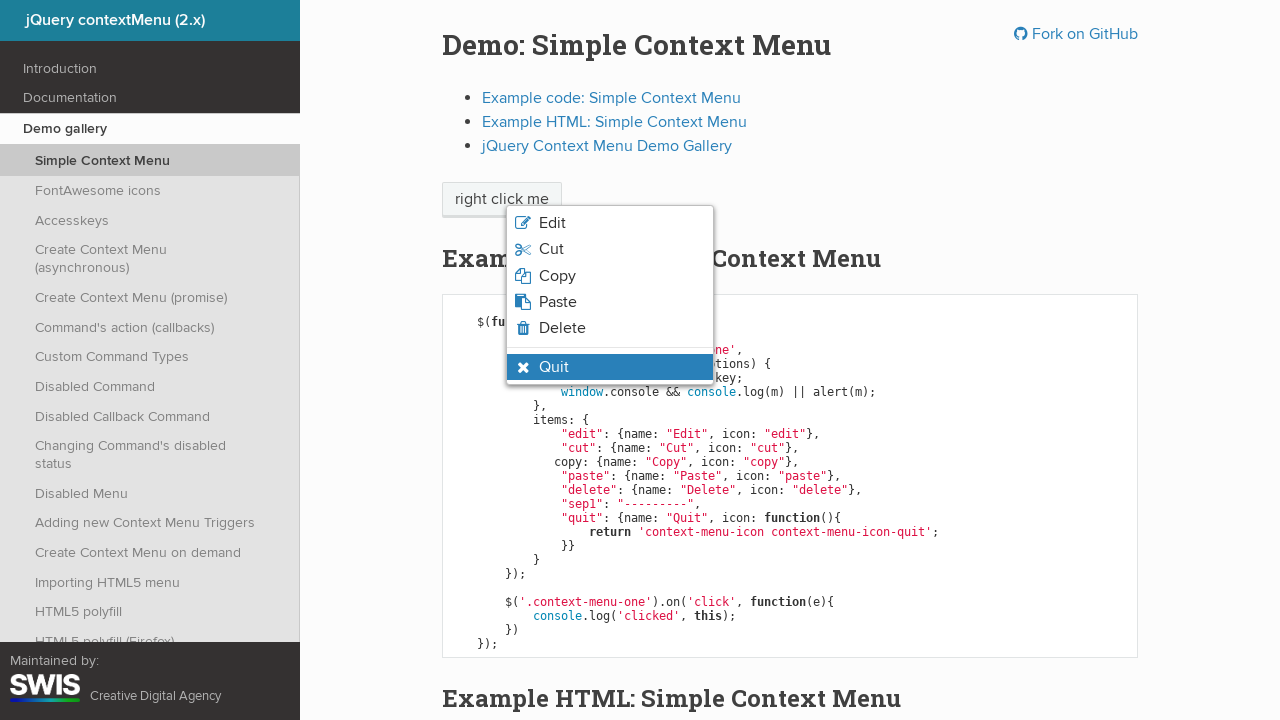

Verified Quit menu item has hover and visible state
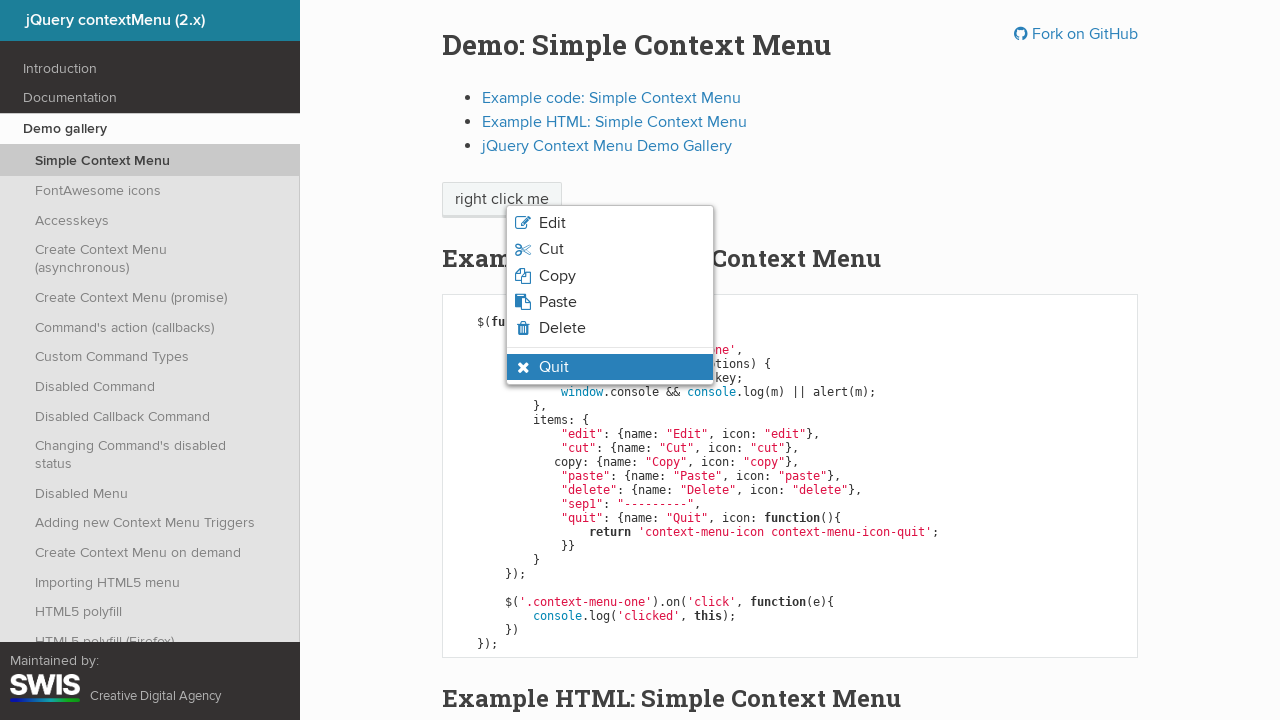

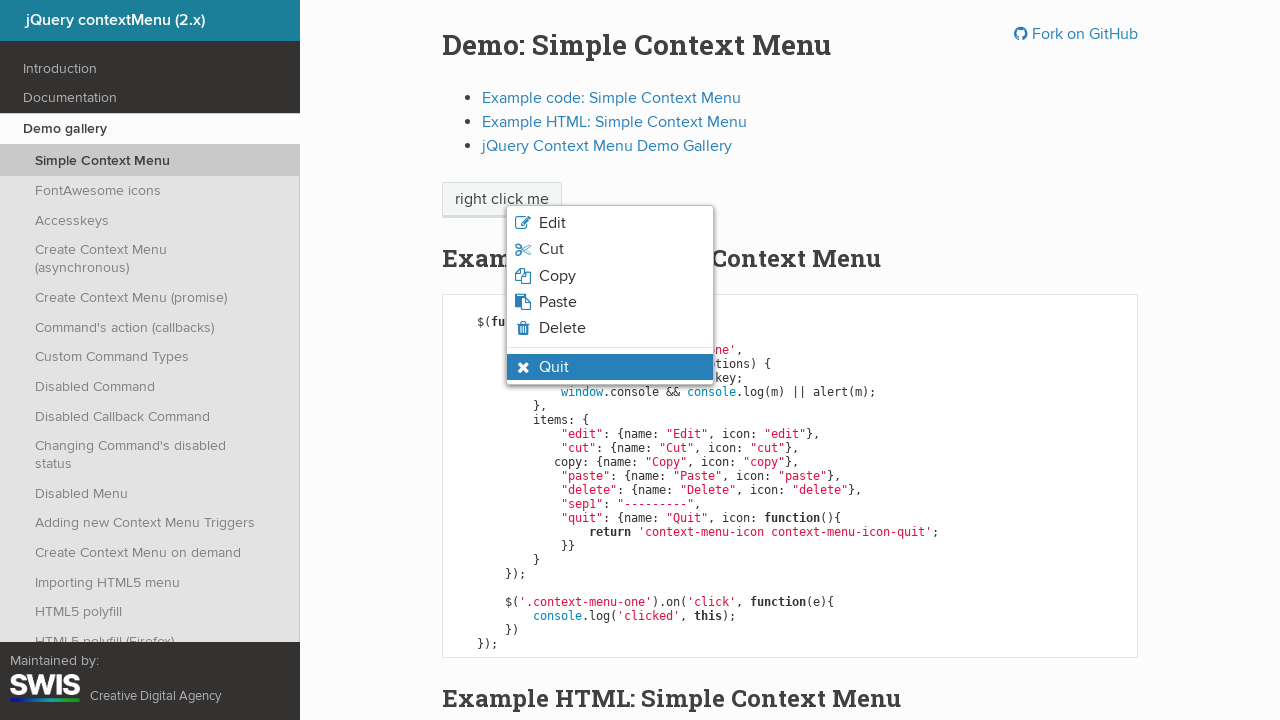